Tests checkbox functionality by clicking on Sunday and Monday checkboxes on a test automation practice page

Starting URL: https://testautomationpractice.blogspot.com/

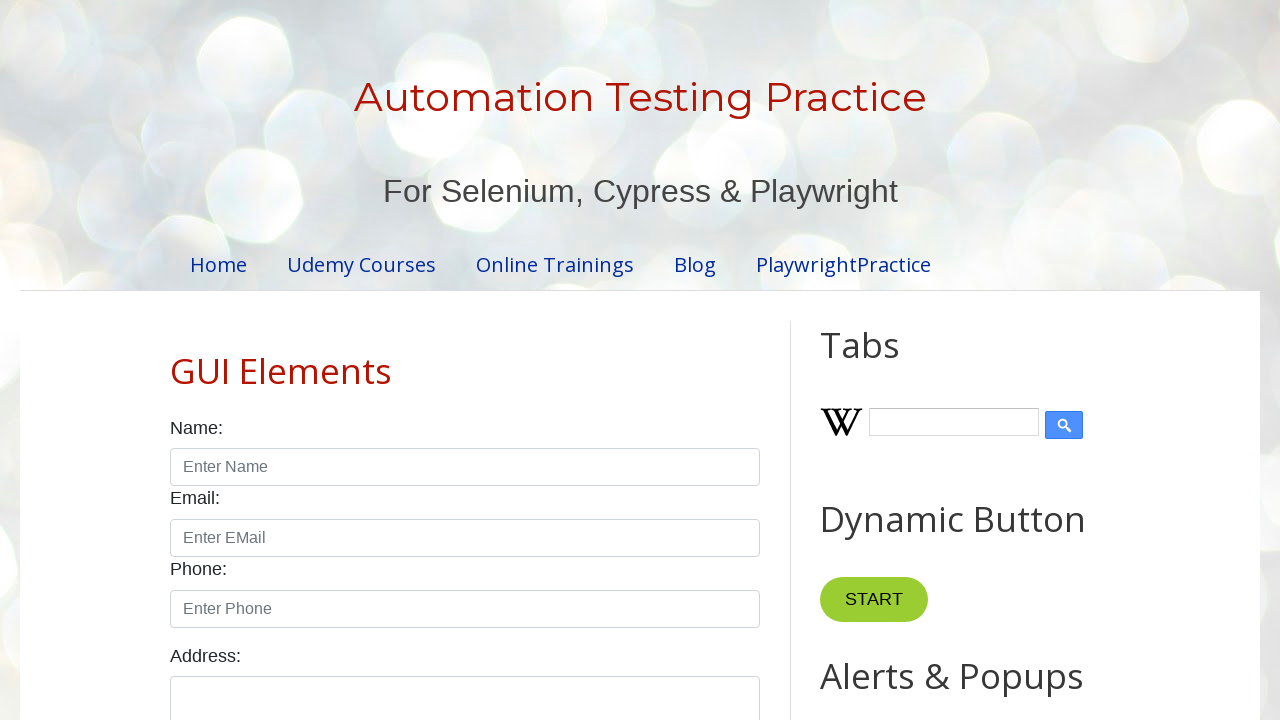

Navigated to test automation practice page
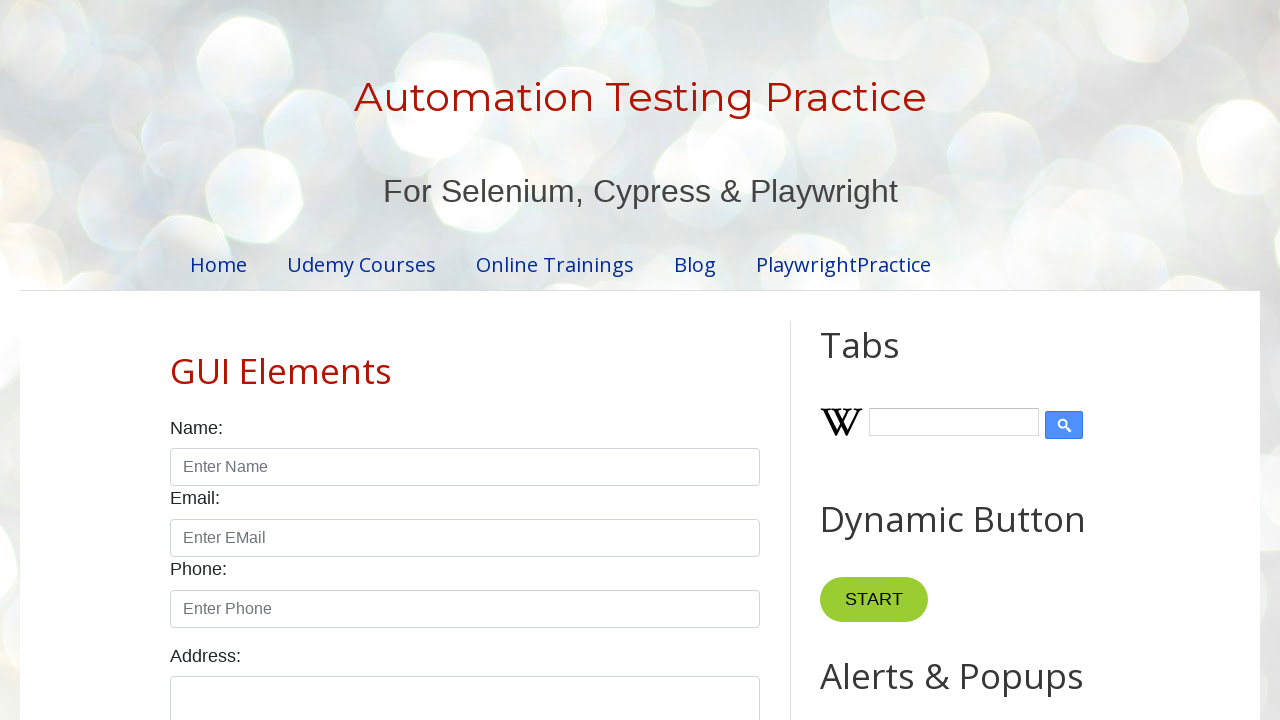

Clicked Sunday checkbox at (218, 360) on xpath=//label[text()='Sunday']
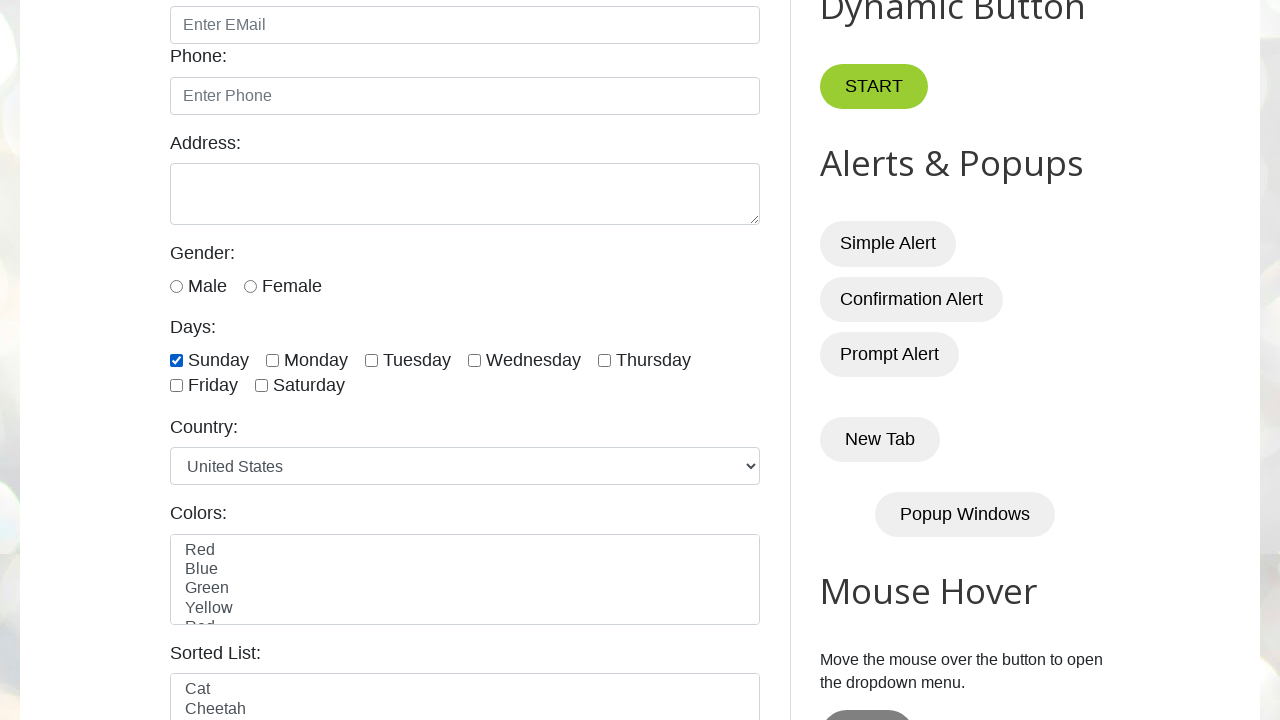

Clicked Monday checkbox at (316, 360) on xpath=//label[text()='Monday']
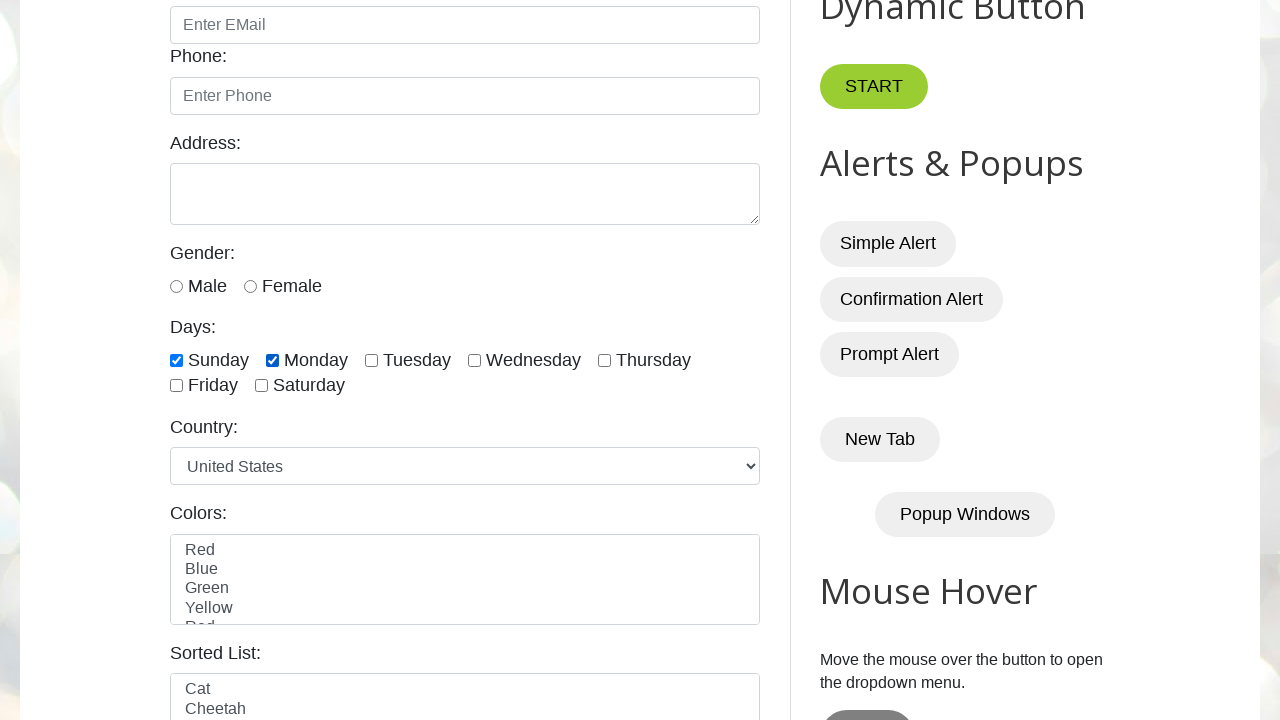

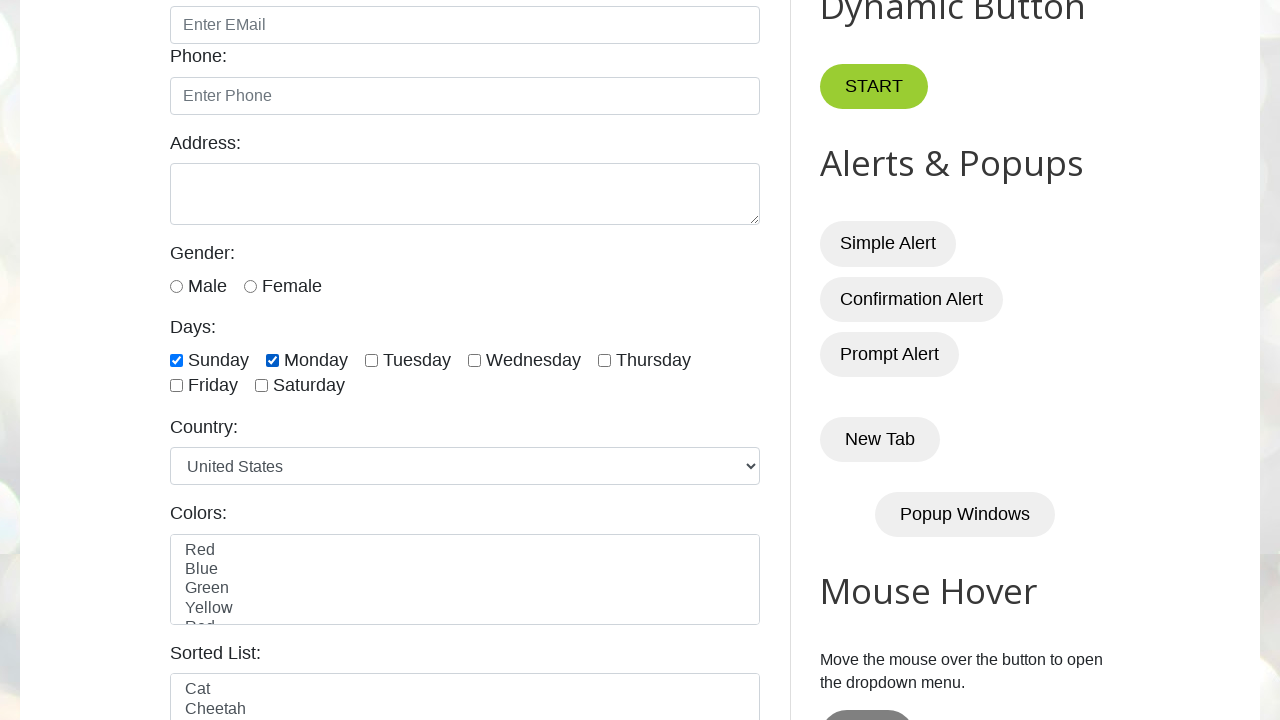